Tests different types of JavaScript alerts including simple alert, confirm dialog, and prompt dialog by triggering each and interacting with them

Starting URL: http://demo.automationtesting.in/Alerts.html

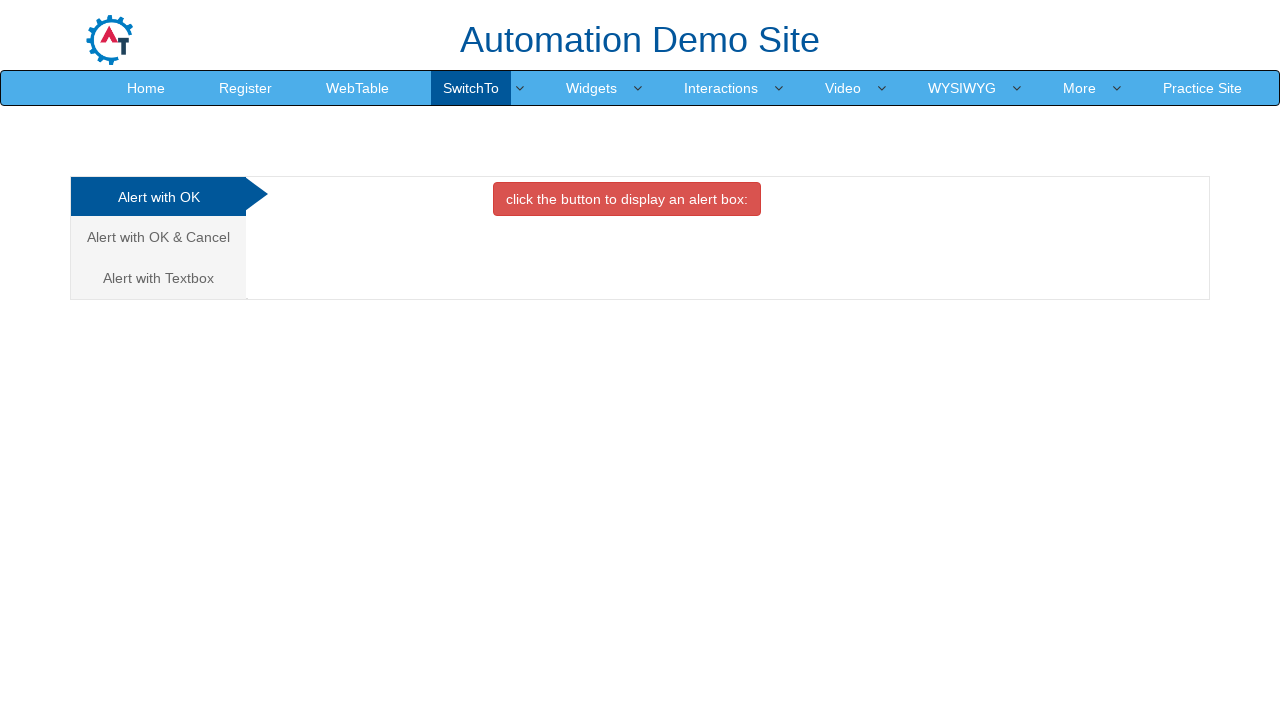

Clicked button to trigger simple alert at (627, 199) on xpath=//button[@onclick='alertbox()']
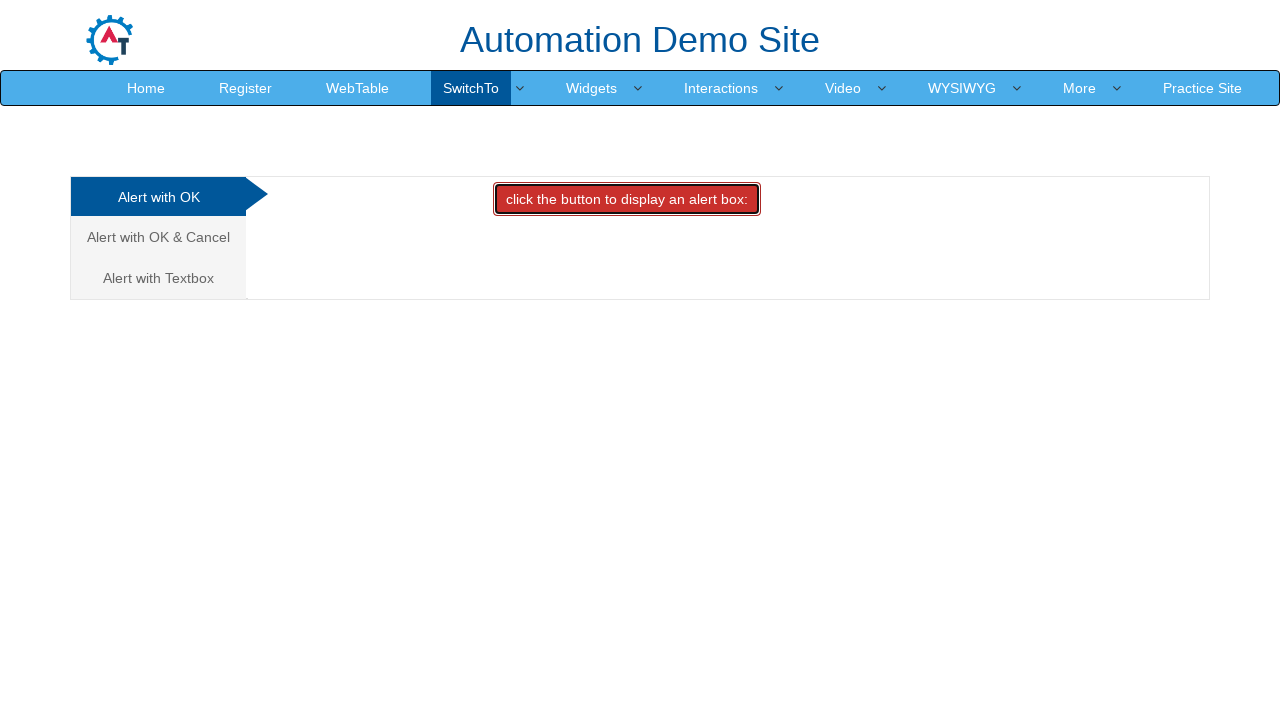

Set up dialog handler to accept simple alert
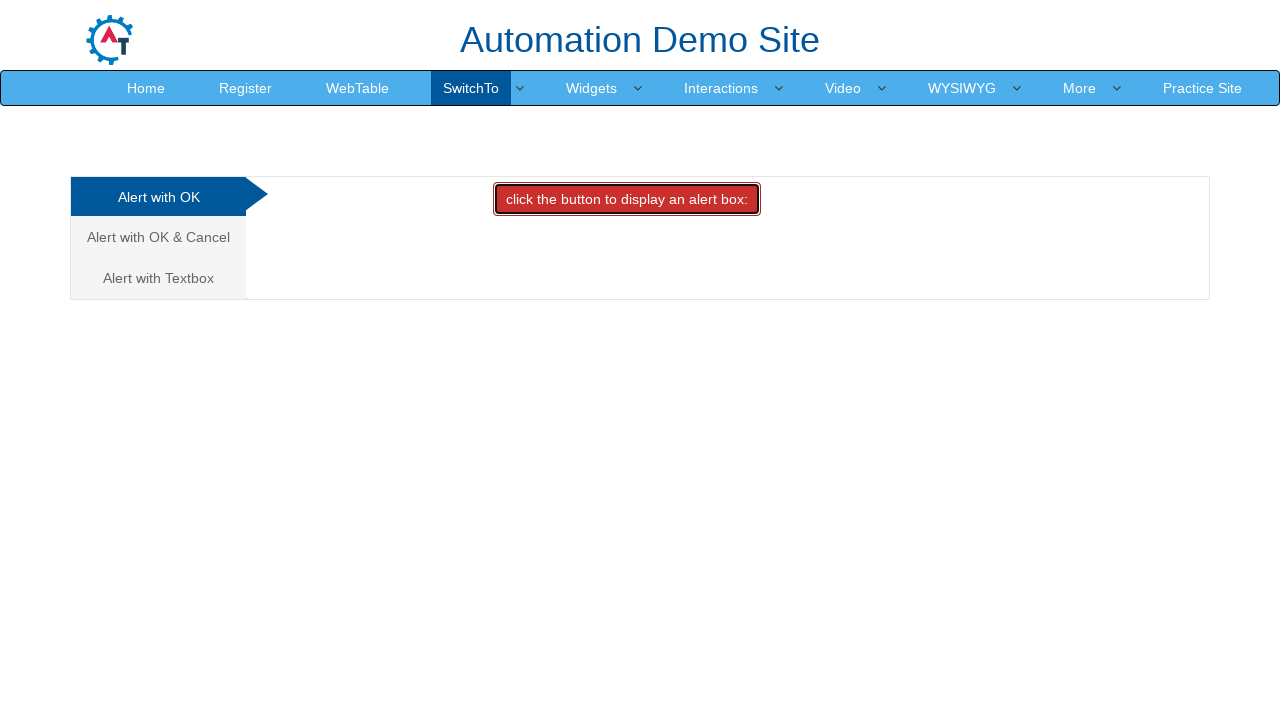

Navigated to confirm alert tab at (158, 237) on (//a[@class='analystic'])[2]
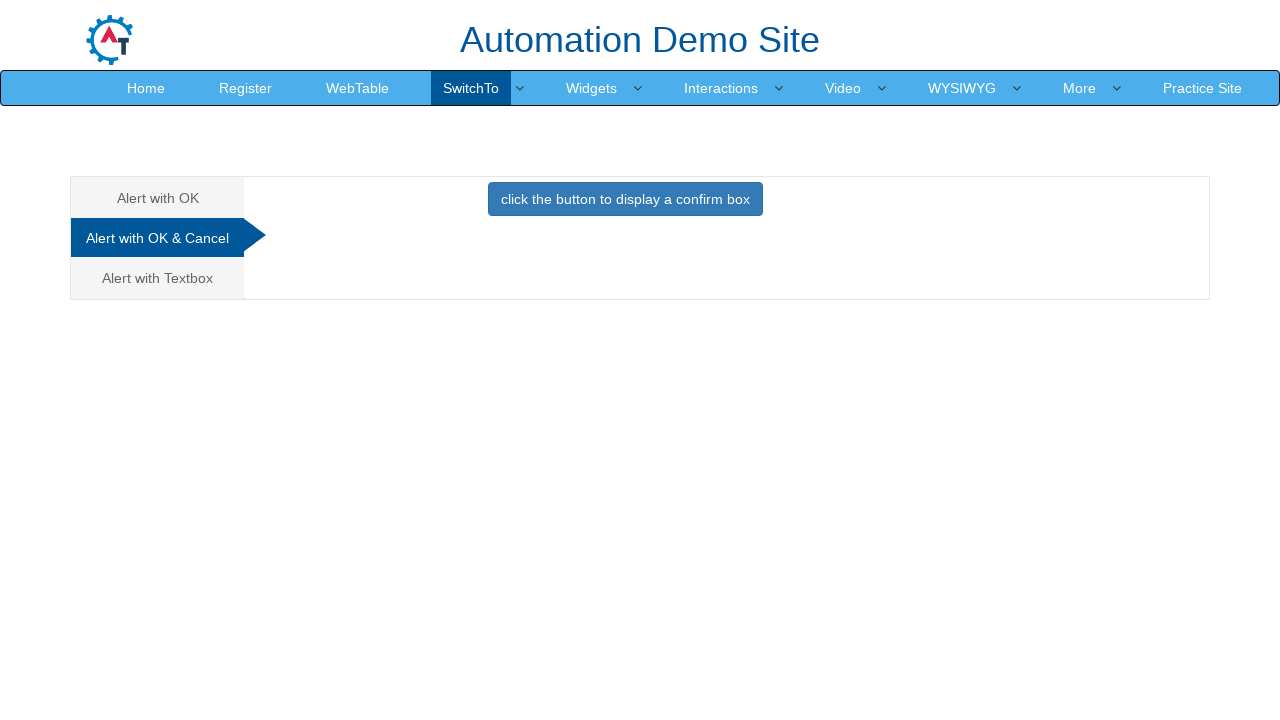

Clicked button to trigger confirm dialog at (625, 199) on xpath=//button[@onclick='confirmbox()']
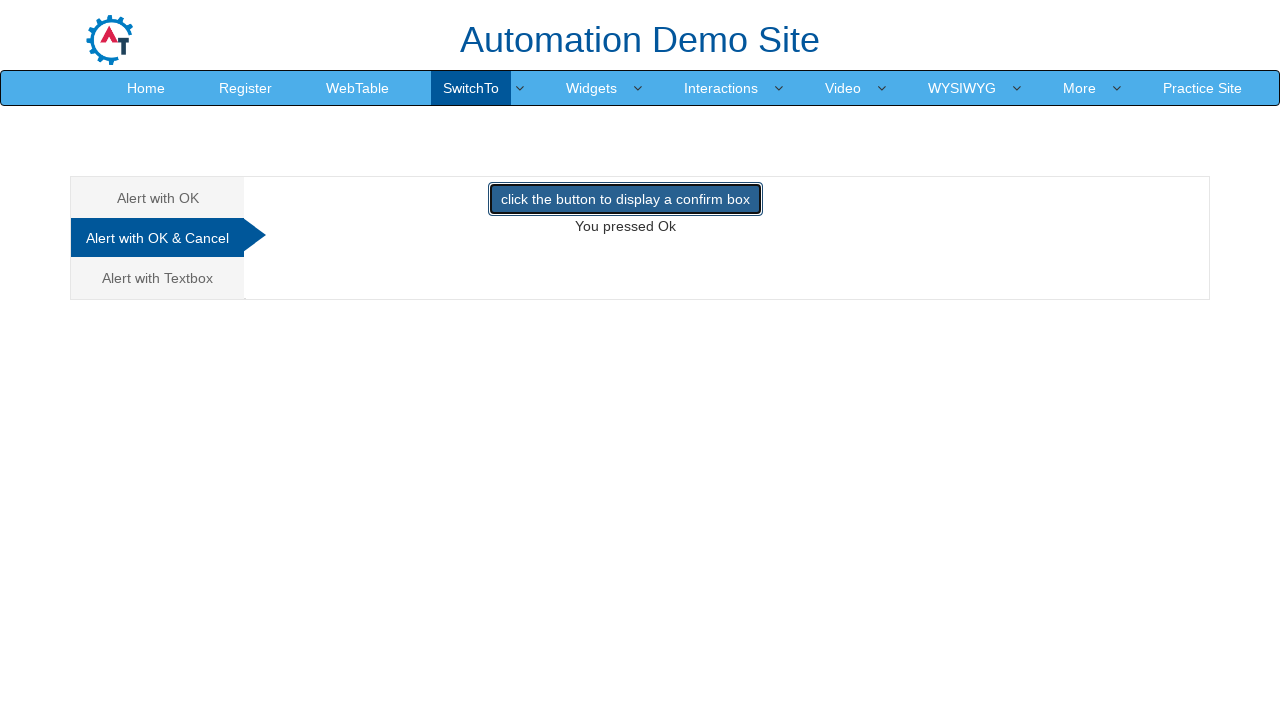

Navigated to prompt alert tab at (158, 278) on (//a[@class='analystic'])[3]
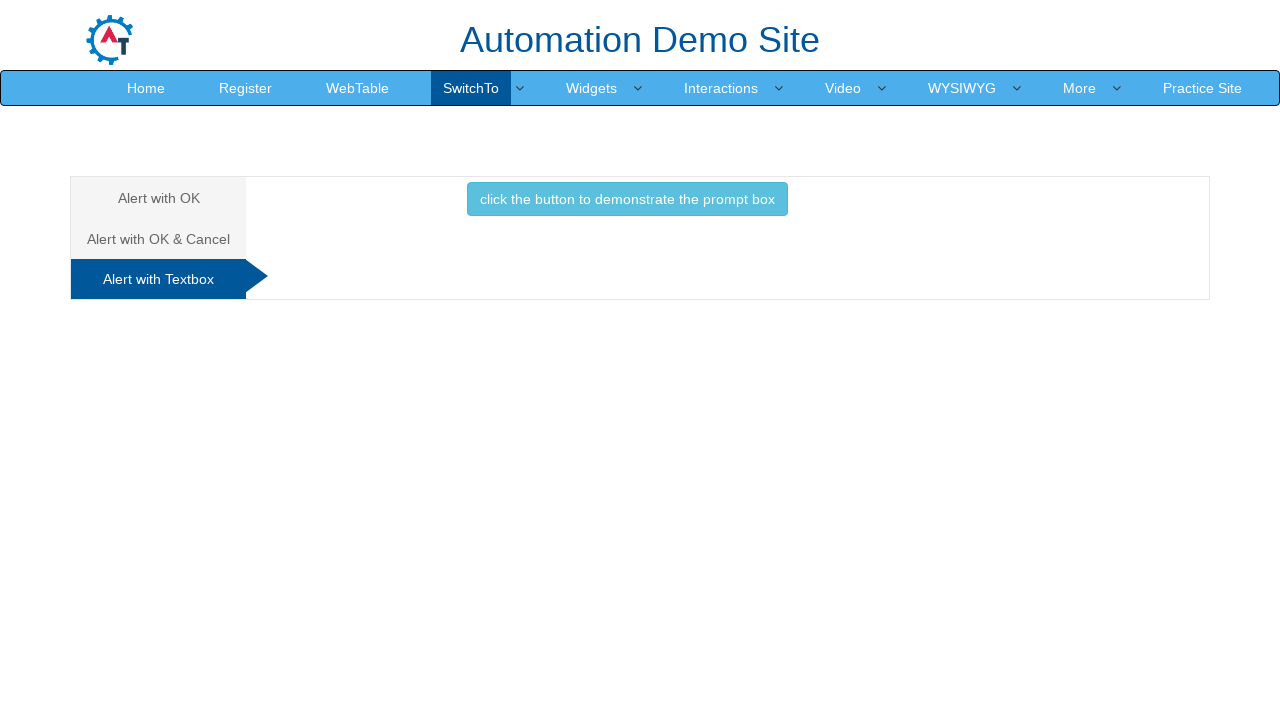

Clicked button to trigger prompt dialog at (627, 199) on xpath=//button[@onclick='promptbox()']
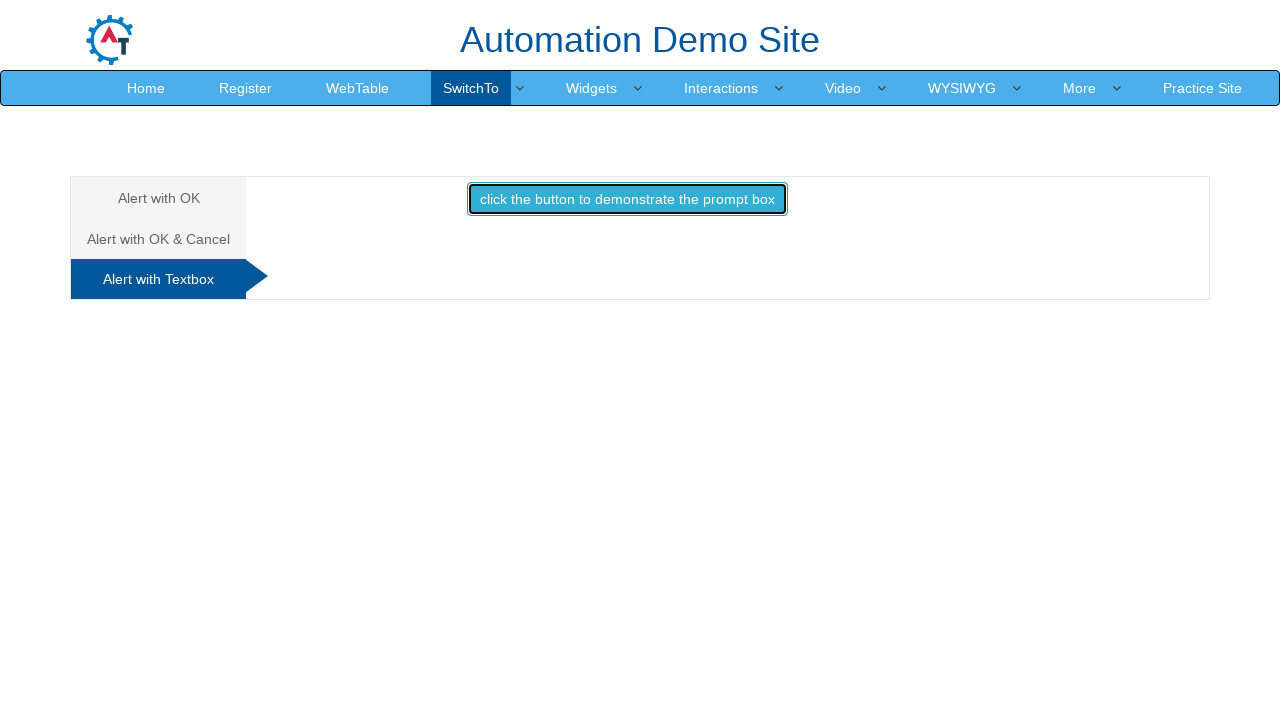

Set up dialog handler to accept prompt dialog with text 'Have a nice day!'
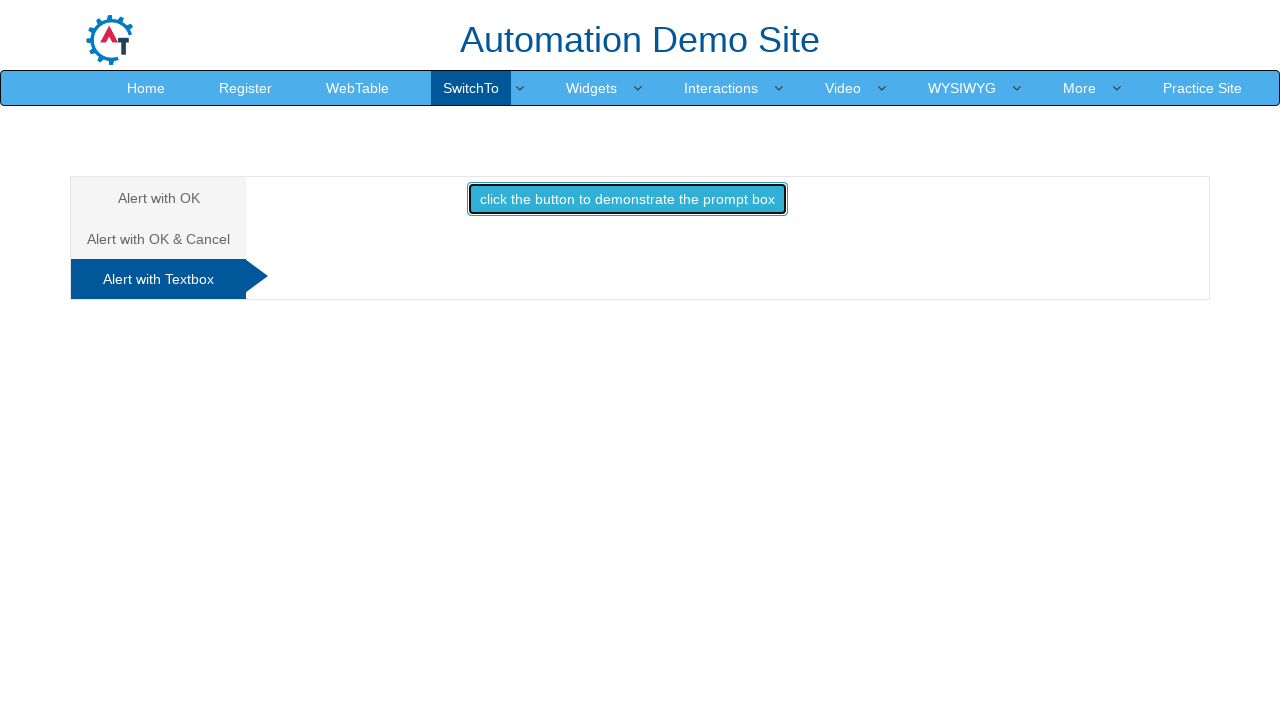

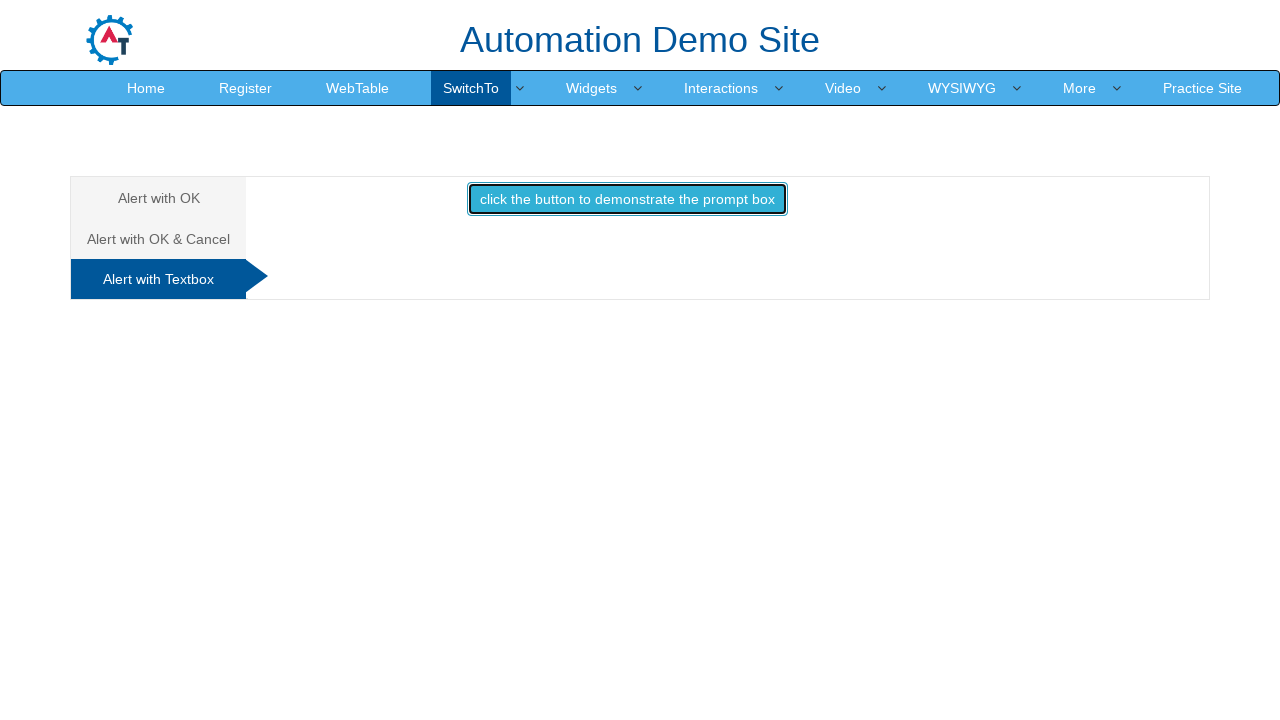